Clicks on the "EDUCATION" link on the homepage to navigate to the education section.

Starting URL: https://www.mihastrehovec.si/

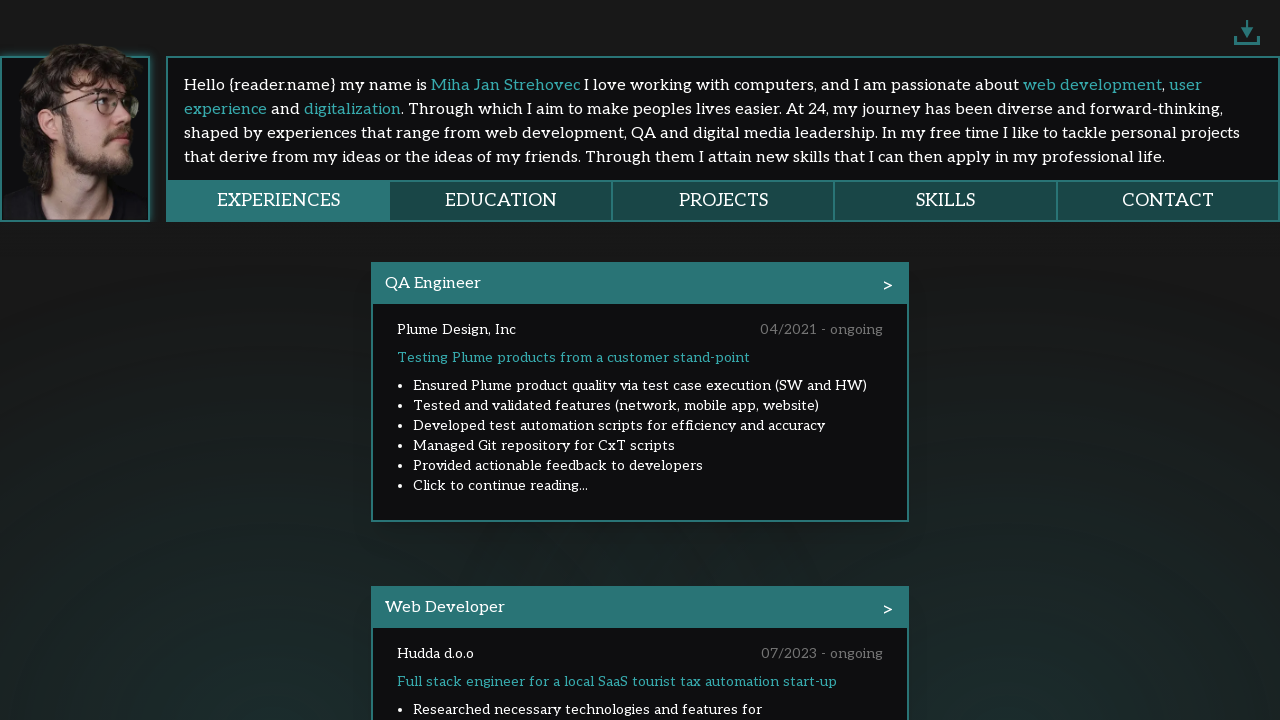

Navigated to homepage https://www.mihastrehovec.si/
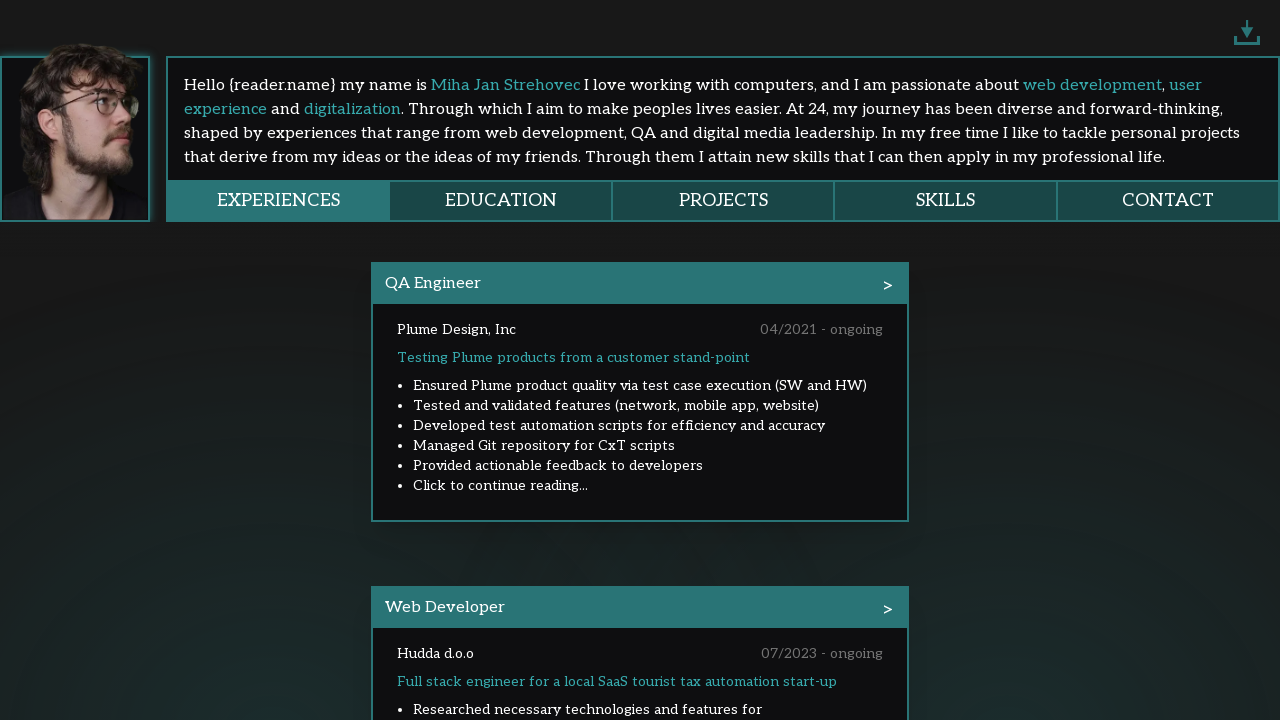

Clicked on the EDUCATION link to navigate to education section at (502, 200) on internal:role=link[name="EDUCATION"i]
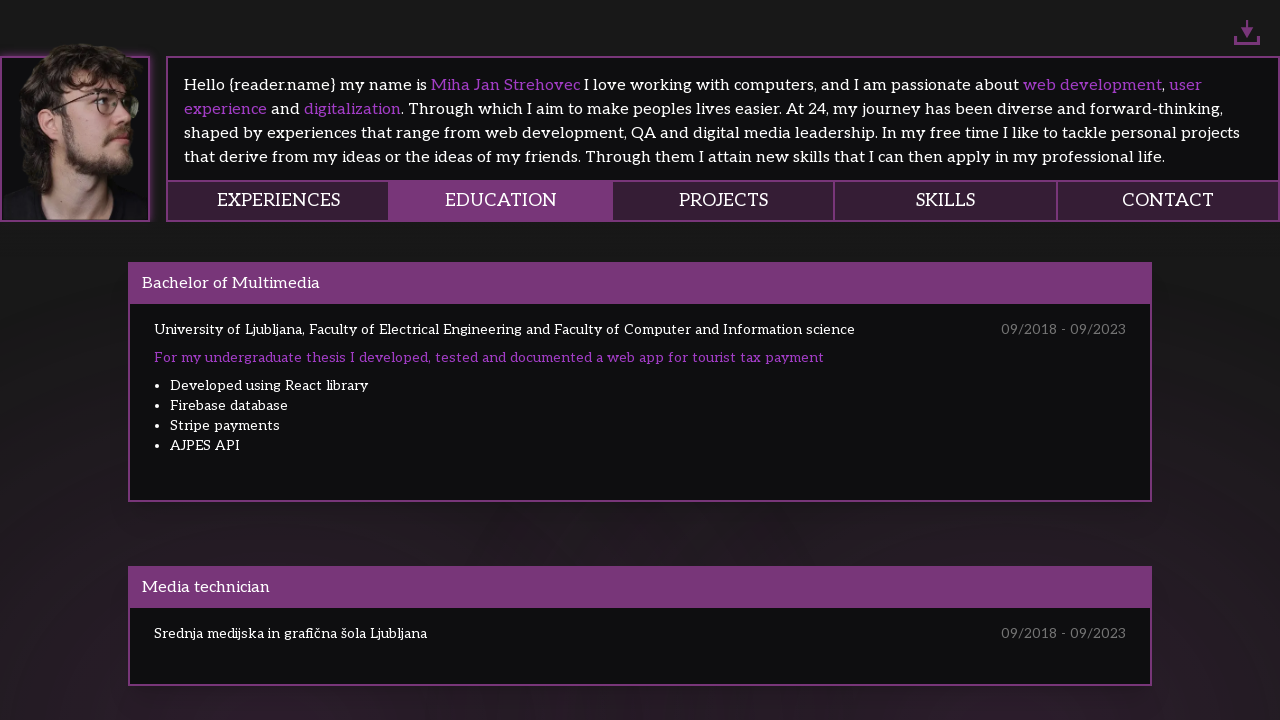

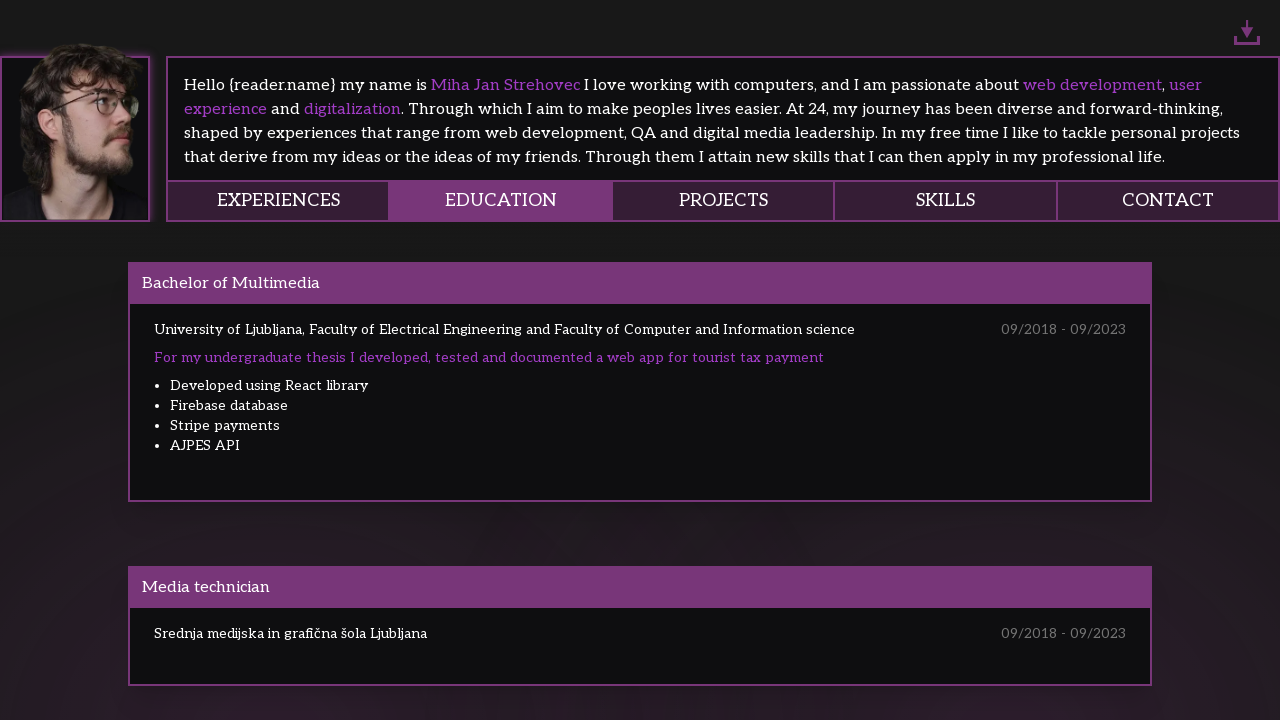